Tests JavaScript confirmation alert by clicking a button that triggers a confirm dialog, accepting it, and verifying the result message.

Starting URL: https://practice.cydeo.com/javascript_alerts

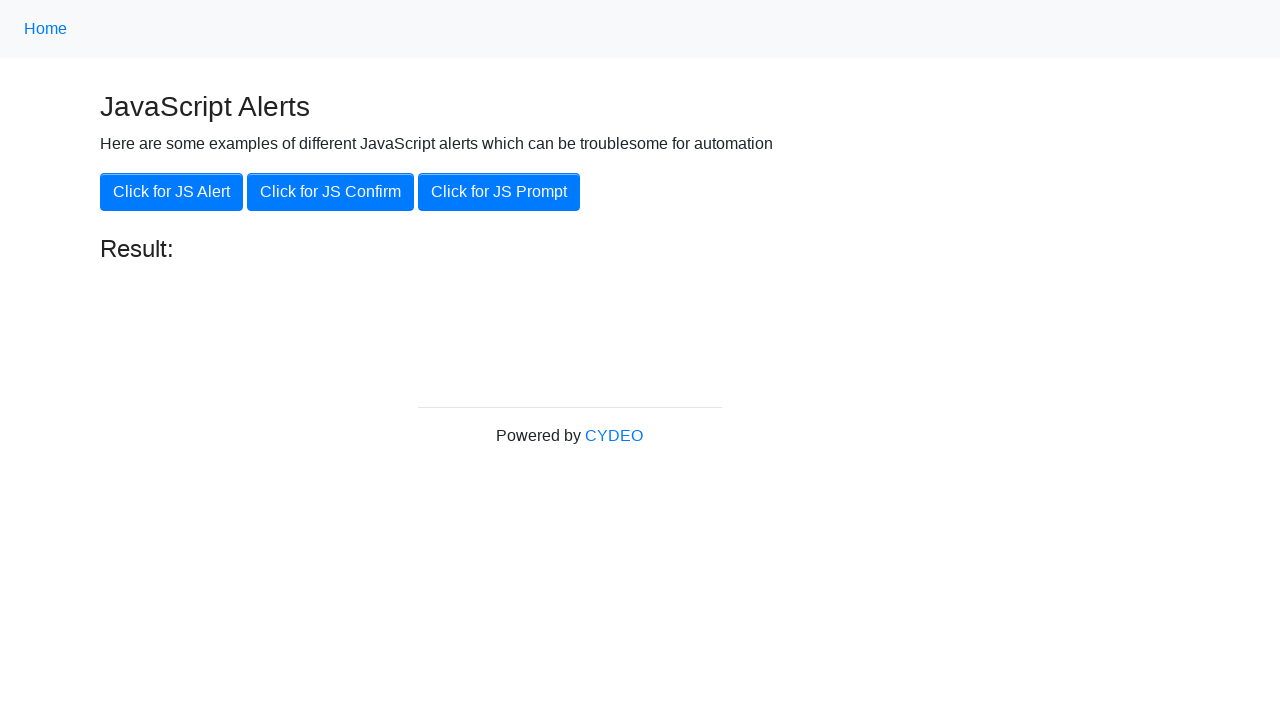

Set up dialog handler to accept confirmation alerts
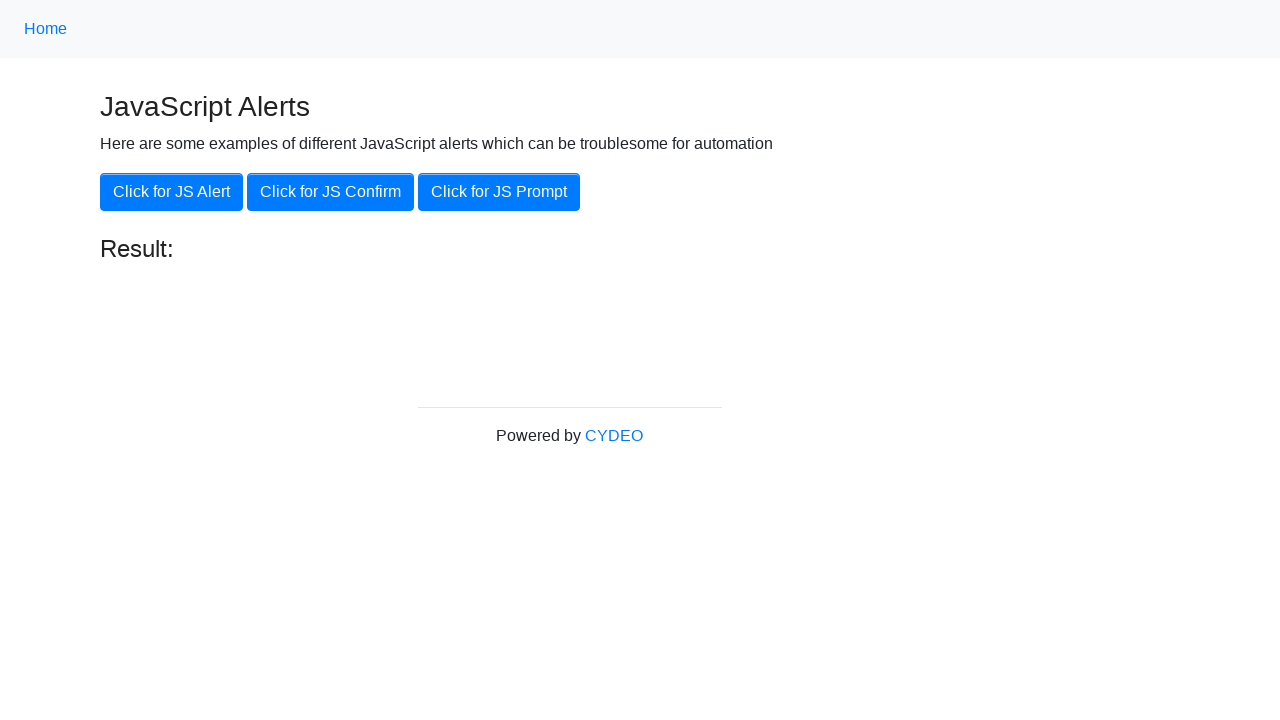

Clicked 'Click for JS Confirm' button to trigger confirmation dialog at (330, 192) on xpath=//button[.='Click for JS Confirm']
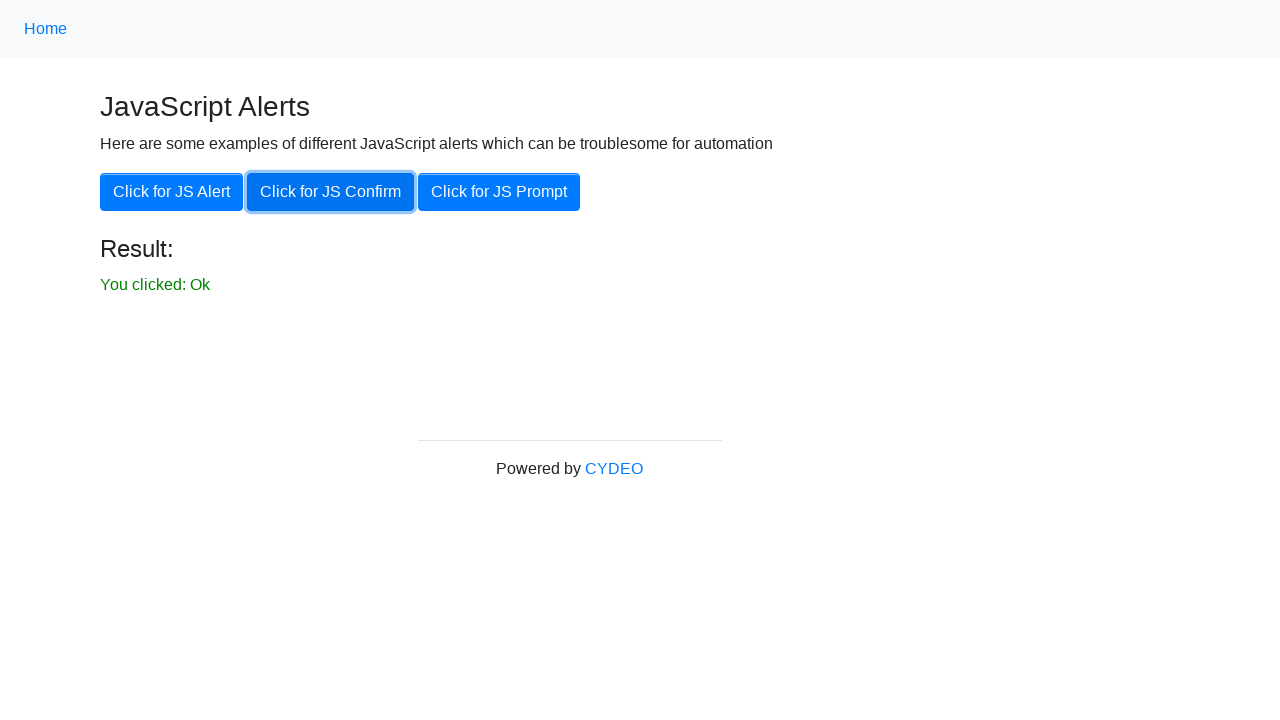

Result text element became visible after accepting confirmation
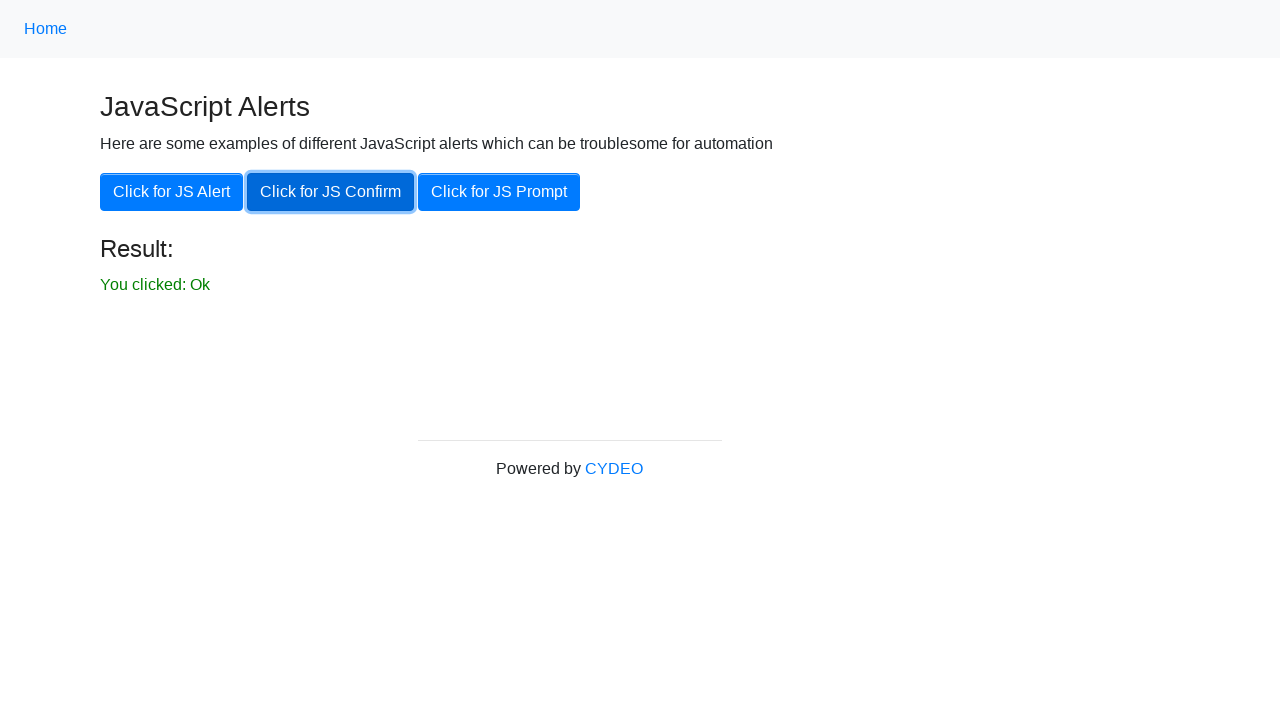

Verified that result text is visible on the page
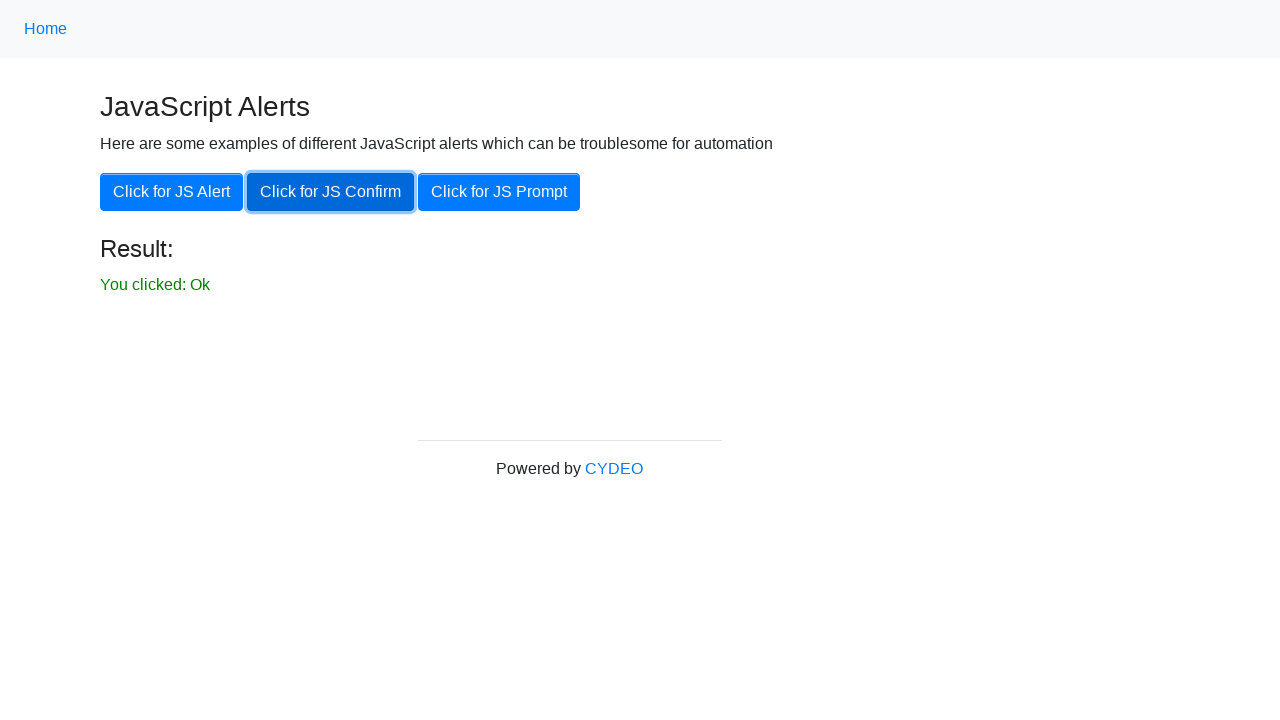

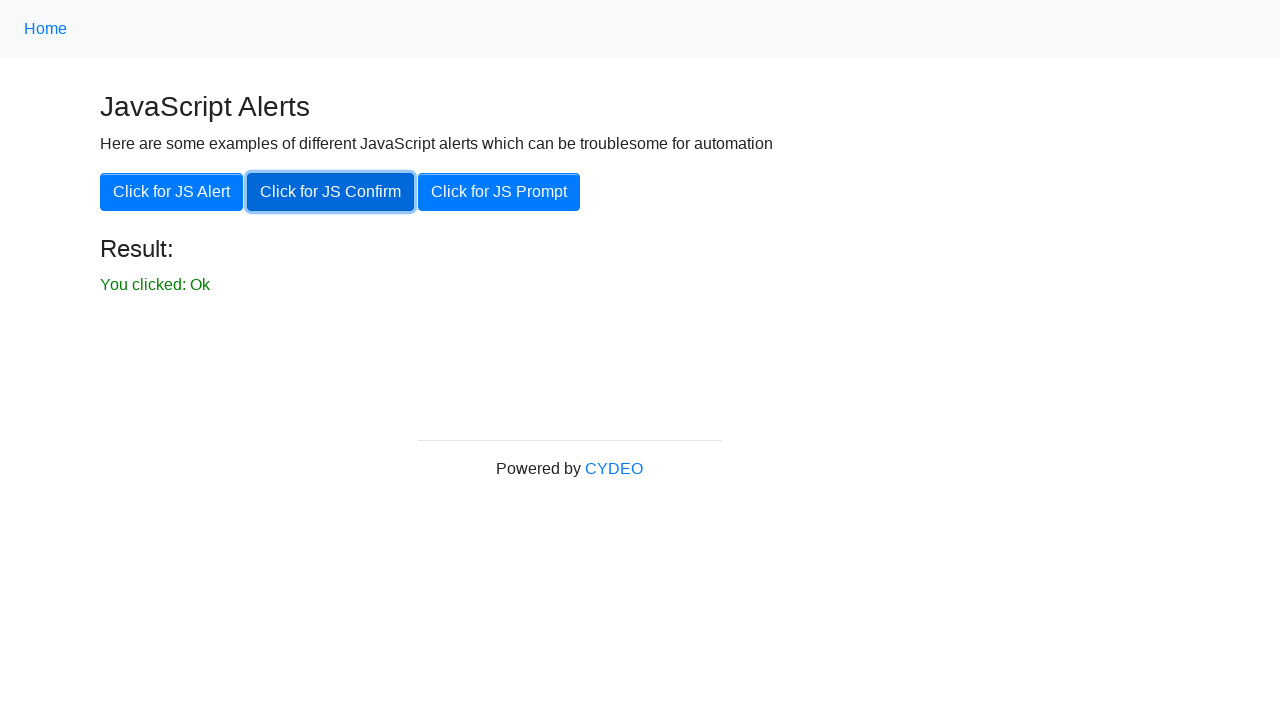